Tests finding a link by its calculated text value, clicking it, then filling out a multi-field form with name, last name, city, and country information before submitting.

Starting URL: http://suninjuly.github.io/find_link_text

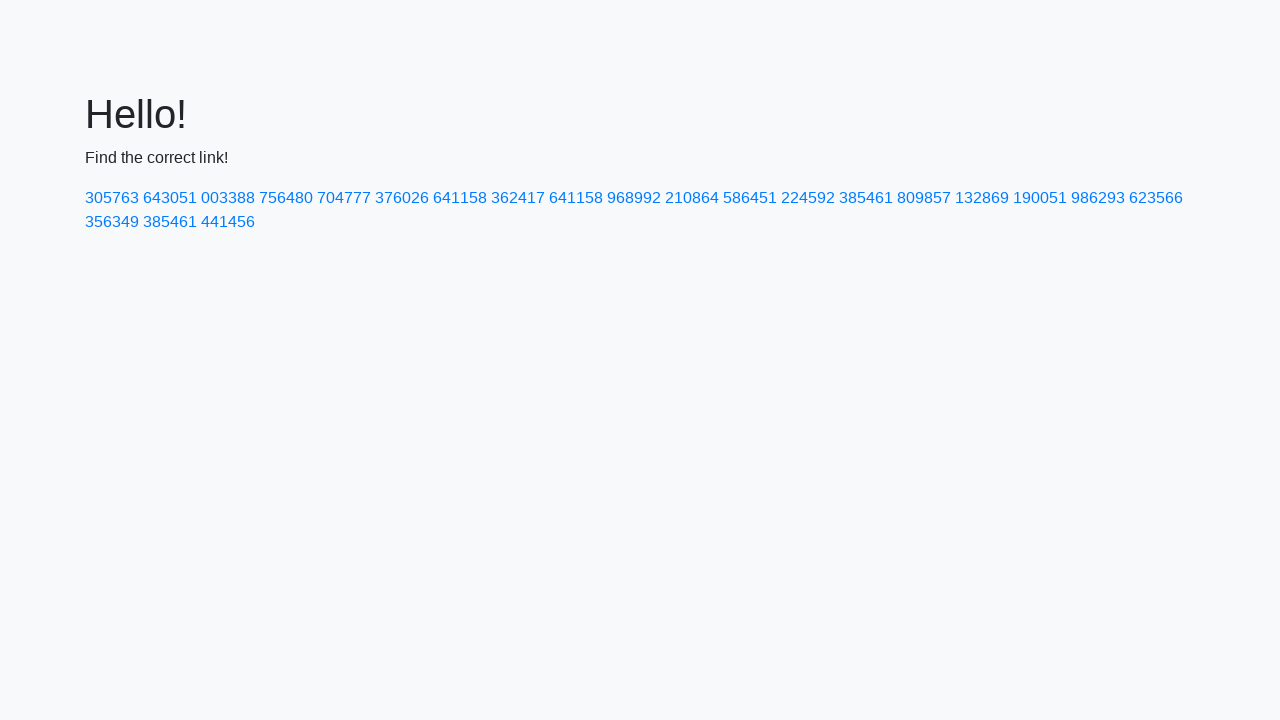

Clicked link with calculated text value '224592' at (808, 198) on a:text-is('224592')
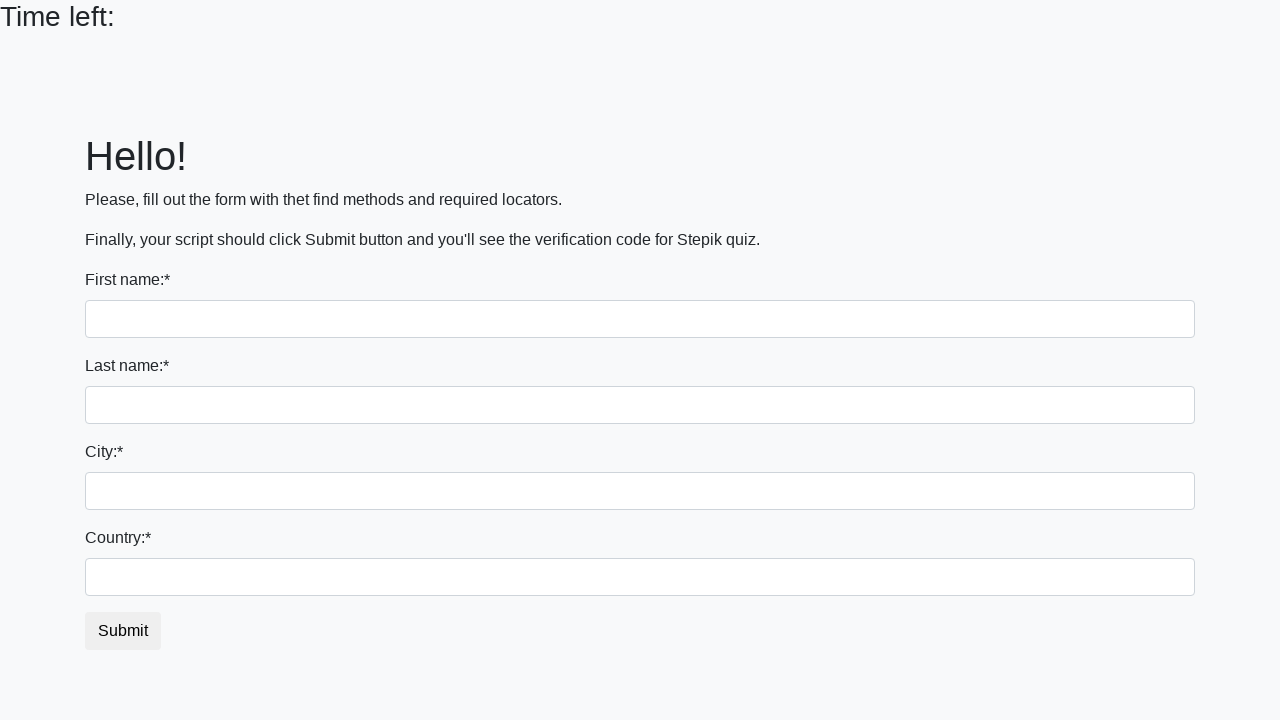

Filled first name field with 'Dmitrii' on input >> nth=0
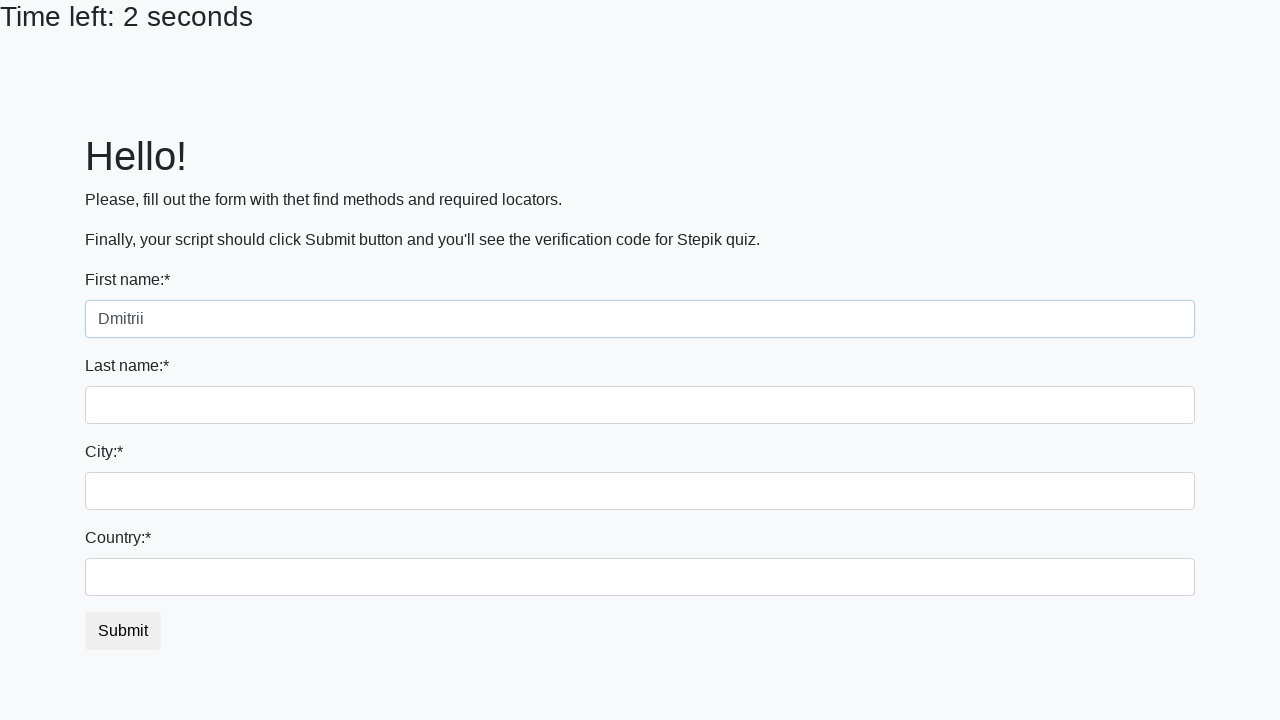

Filled last name field with 'Antrov' on input[name='last_name']
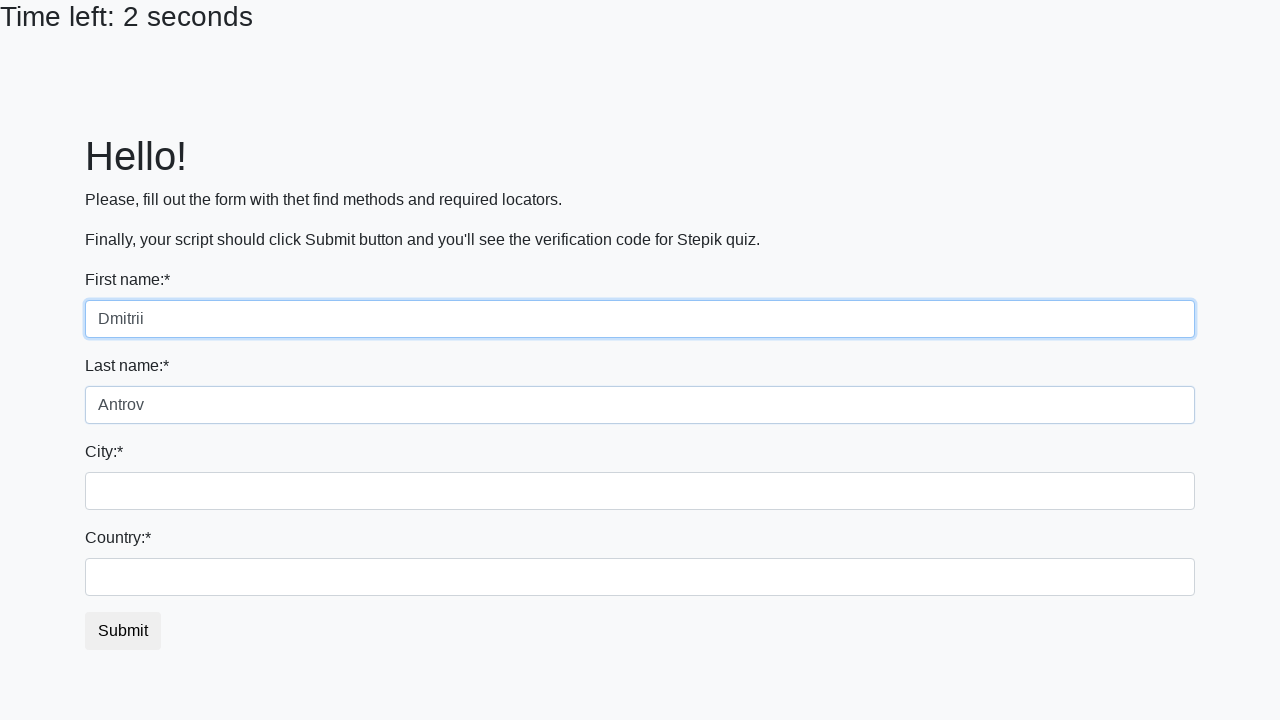

Filled city field with 'Kursk' on .city
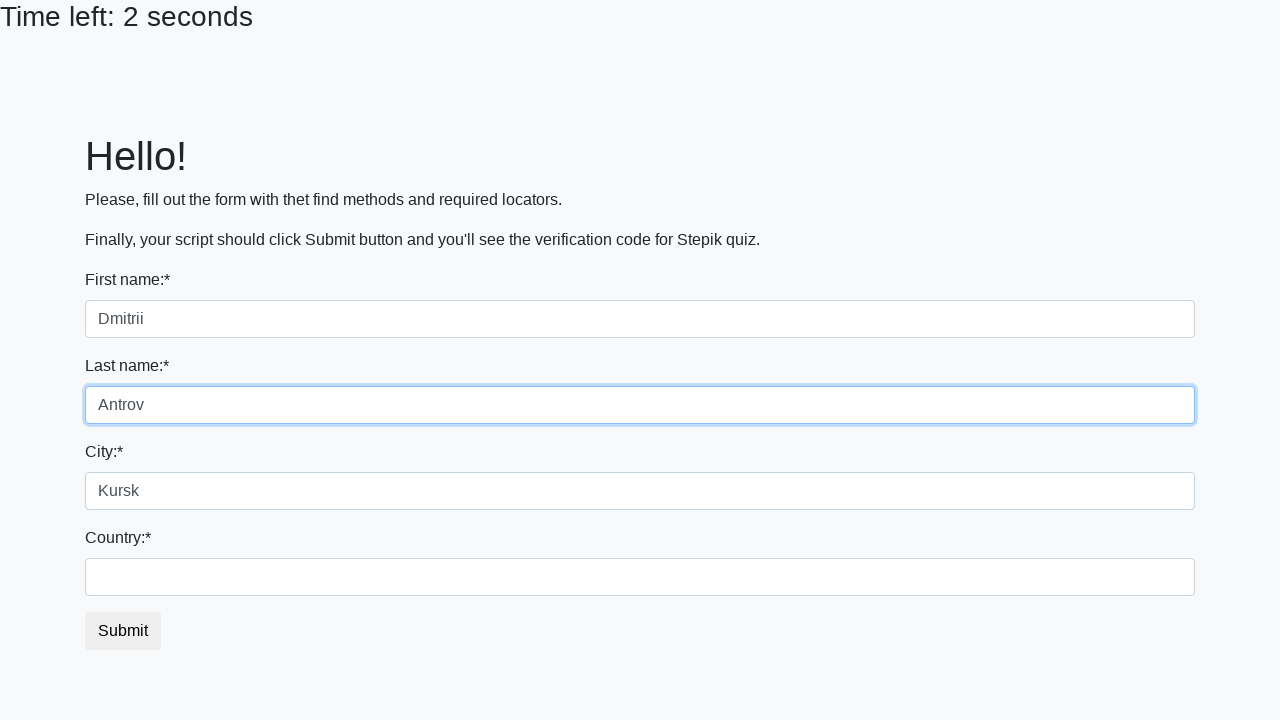

Filled country field with 'Russia' on #country
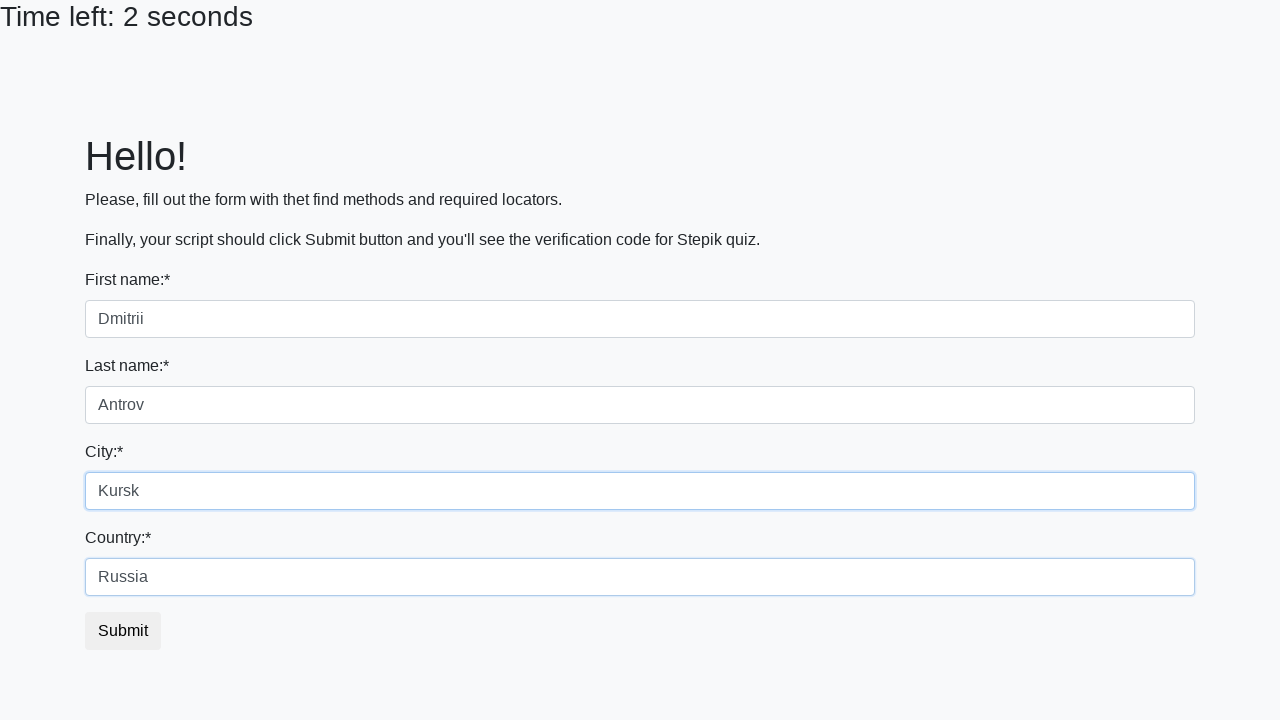

Clicked submit button to submit form at (123, 631) on button.btn
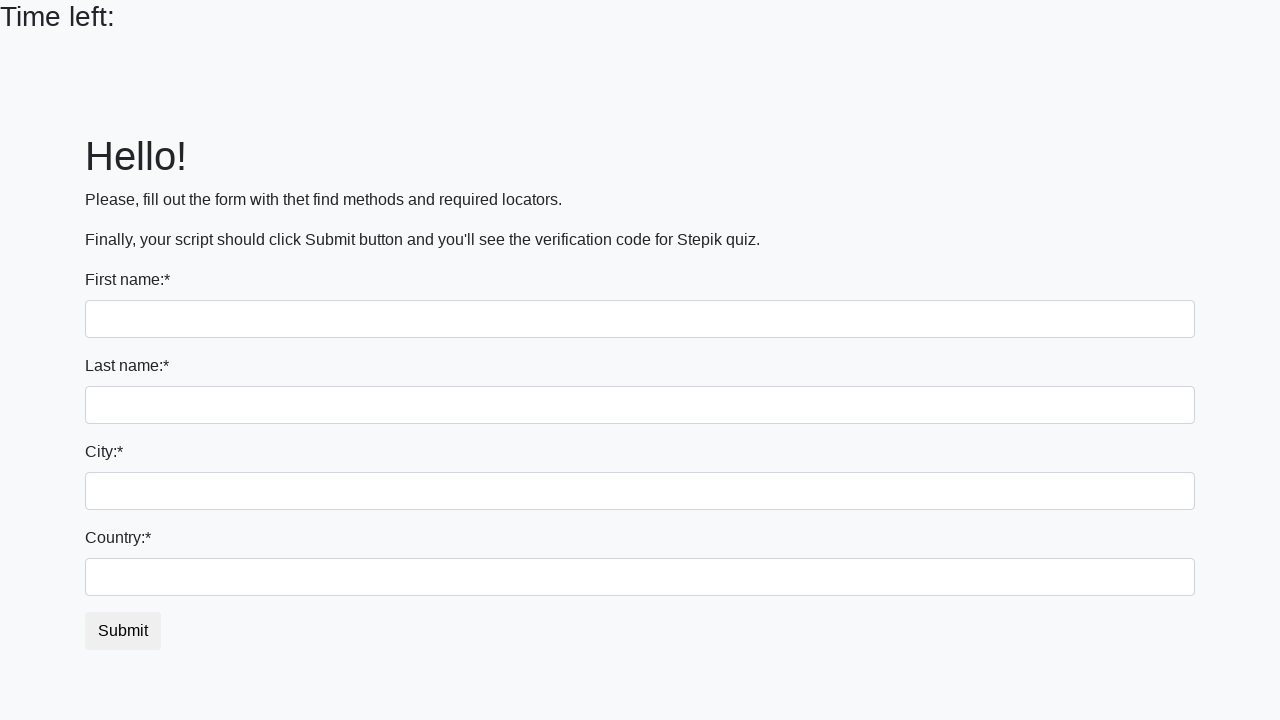

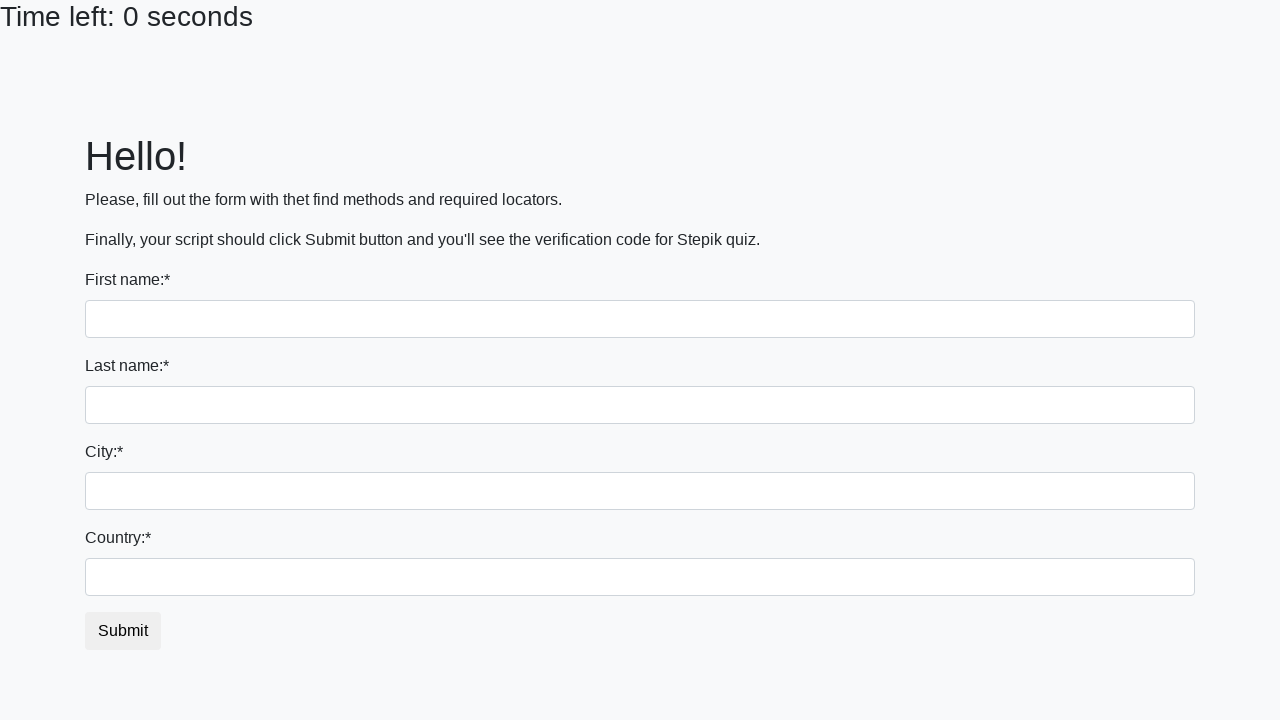